Navigates to ZeroBank login page and verifies that the header text displays "Log in to ZeroBank"

Starting URL: http://zero.webappsecurity.com/login.html

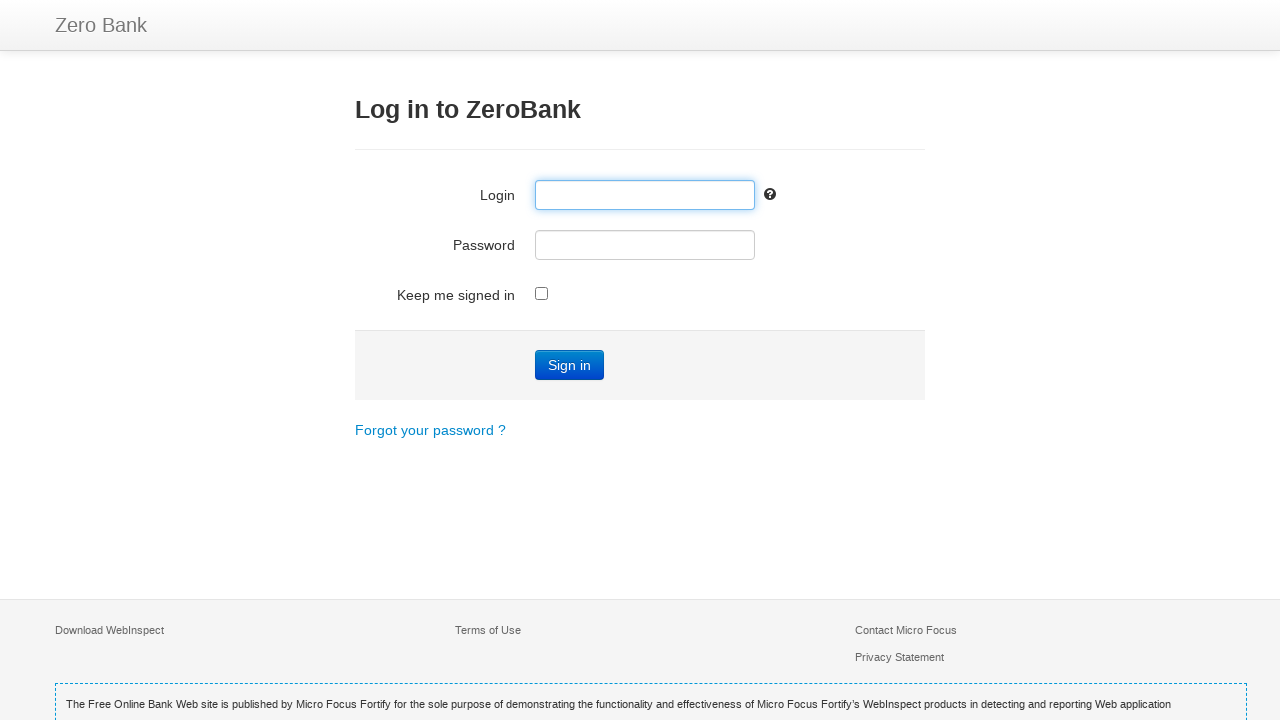

Navigated to ZeroBank login page
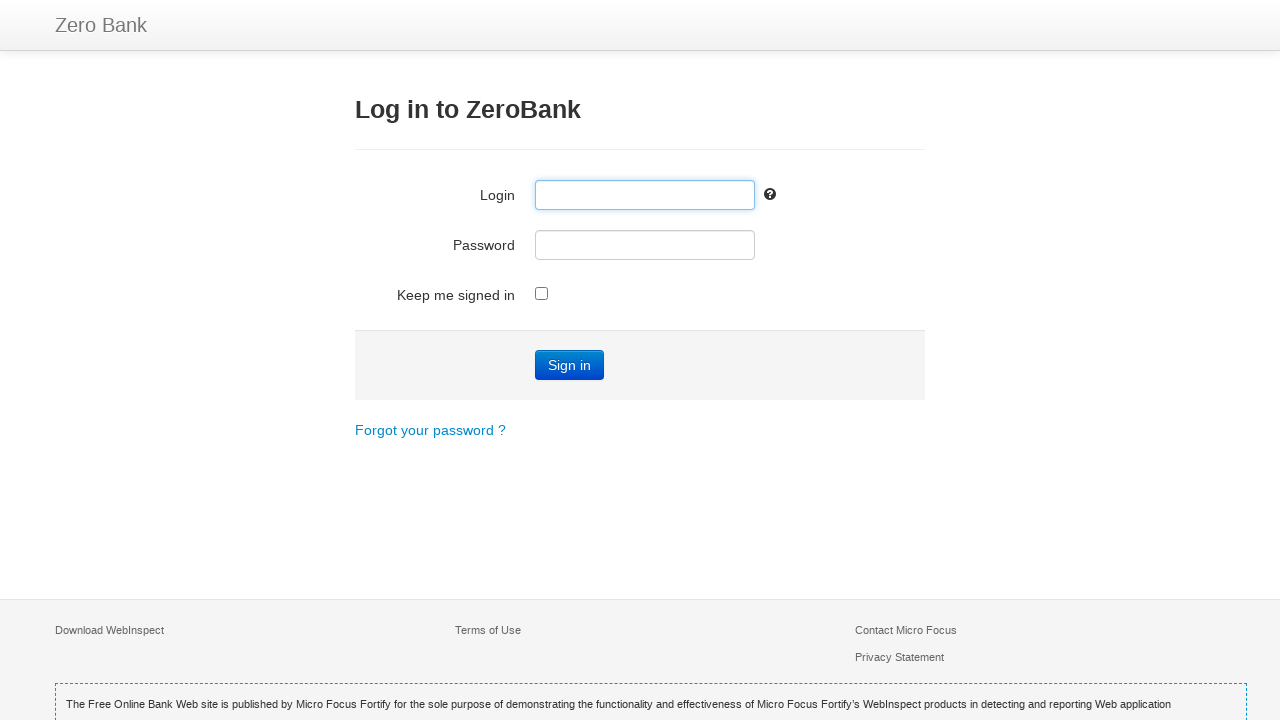

Located h3 header element
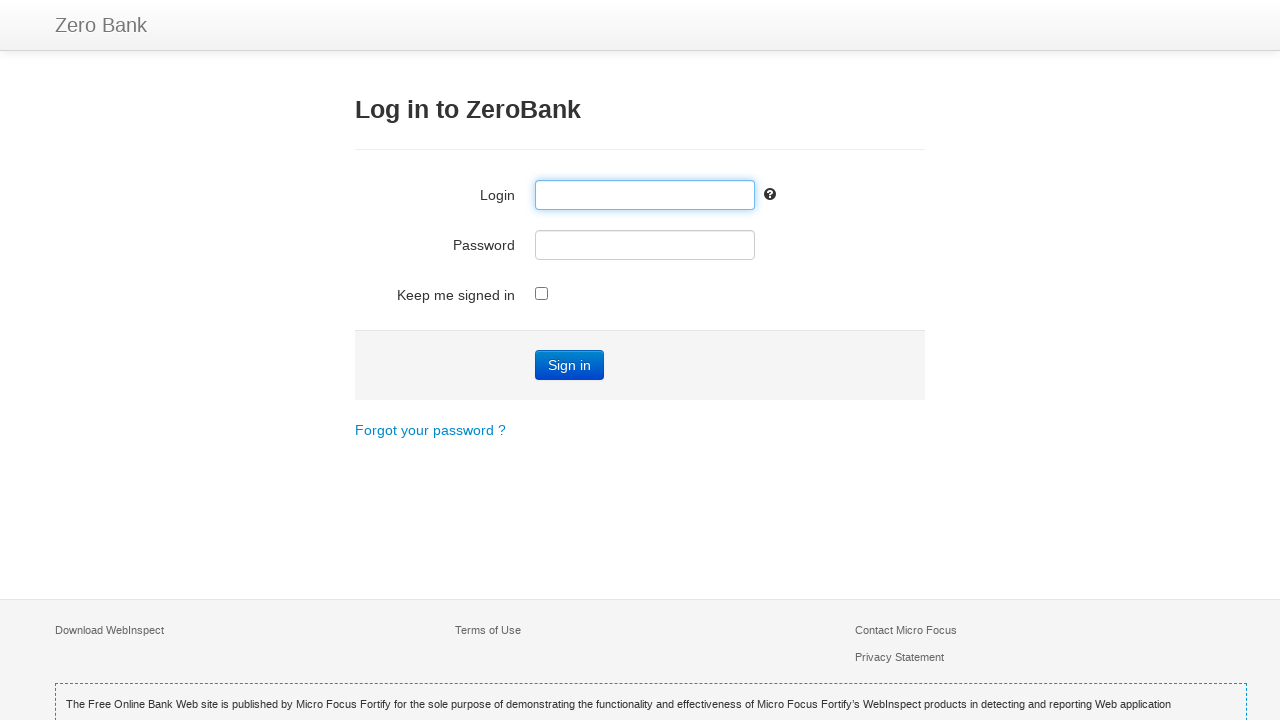

Waited for h3 header to be visible
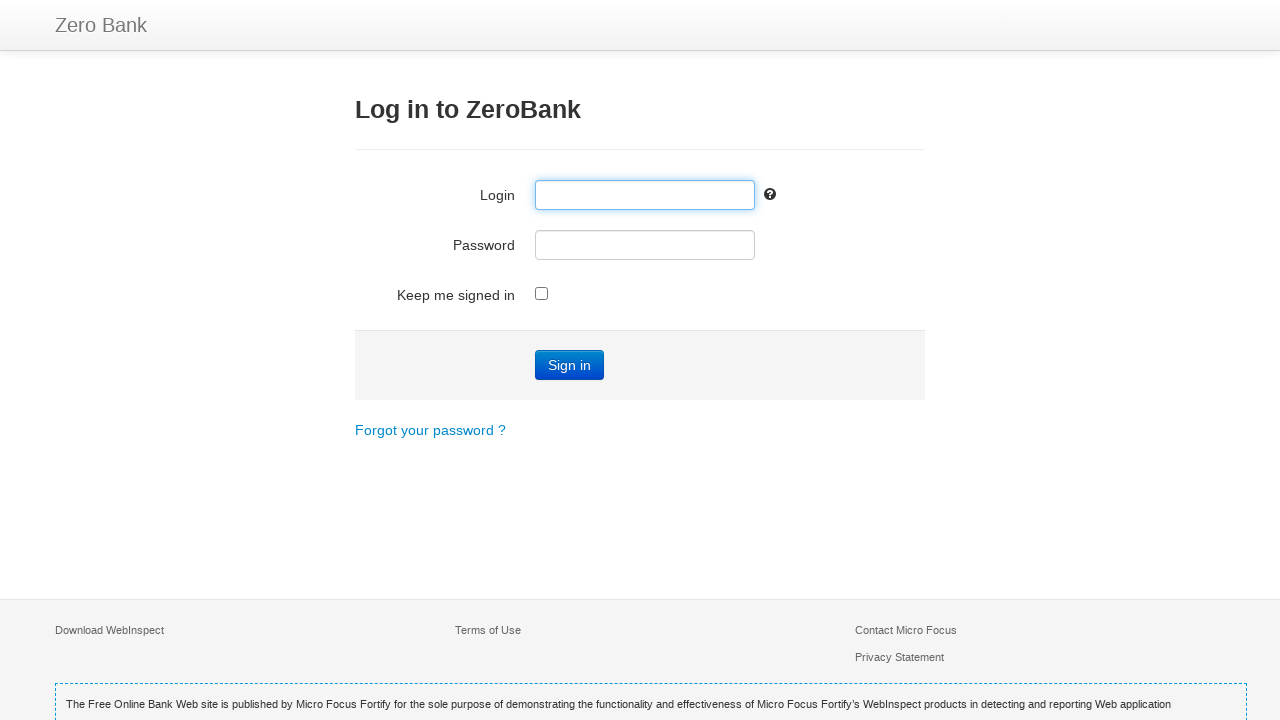

Verified header text displays 'Log in to ZeroBank'
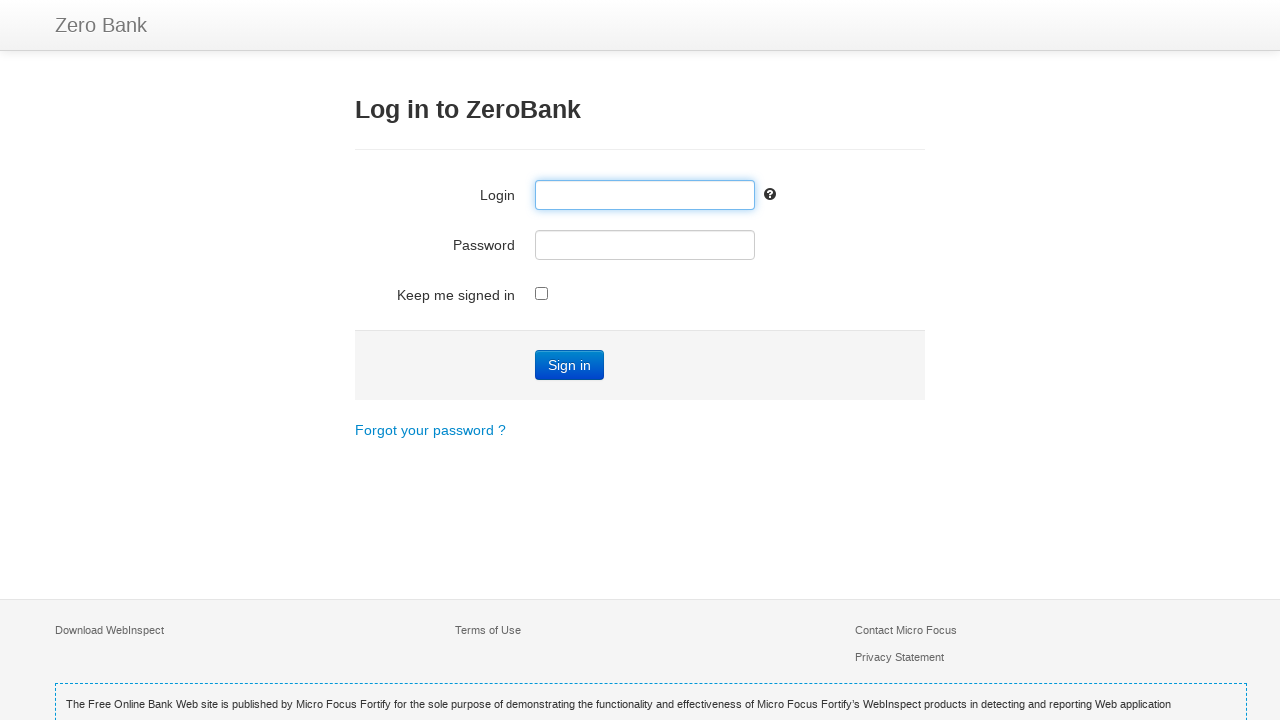

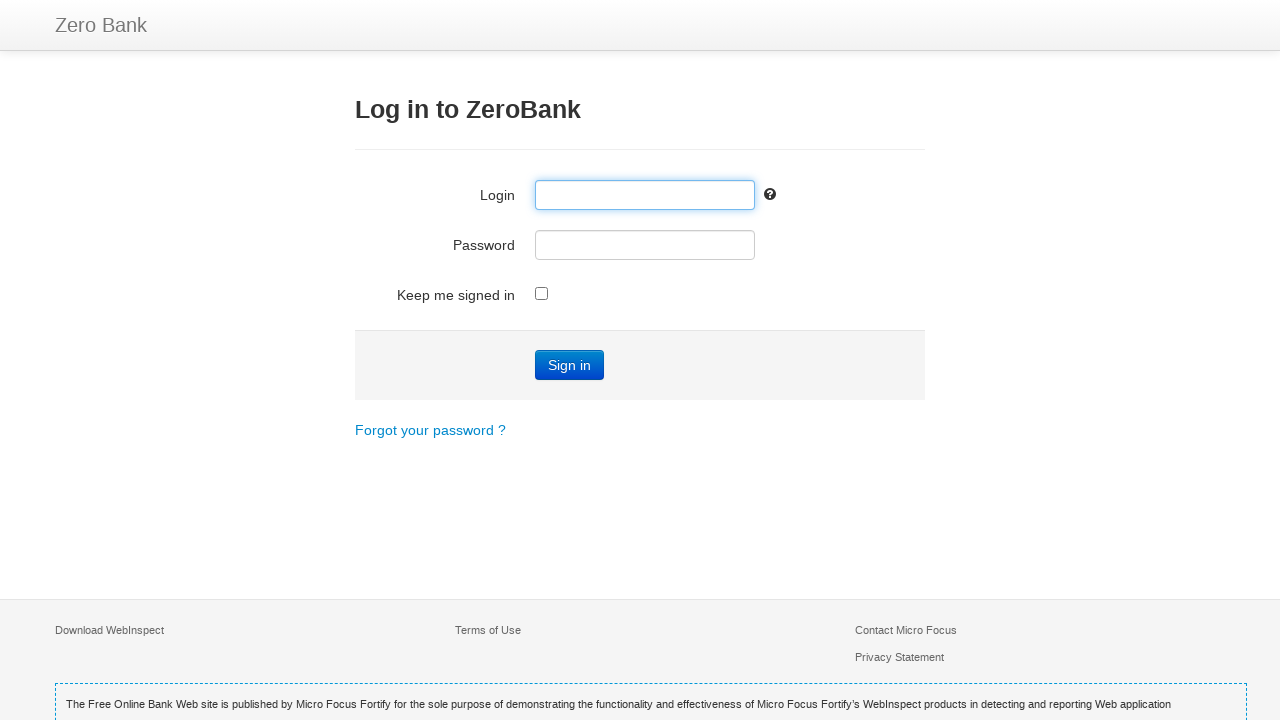